Tests adding todo items by filling the input field, pressing Enter, and verifying items appear in the list

Starting URL: https://demo.playwright.dev/todomvc

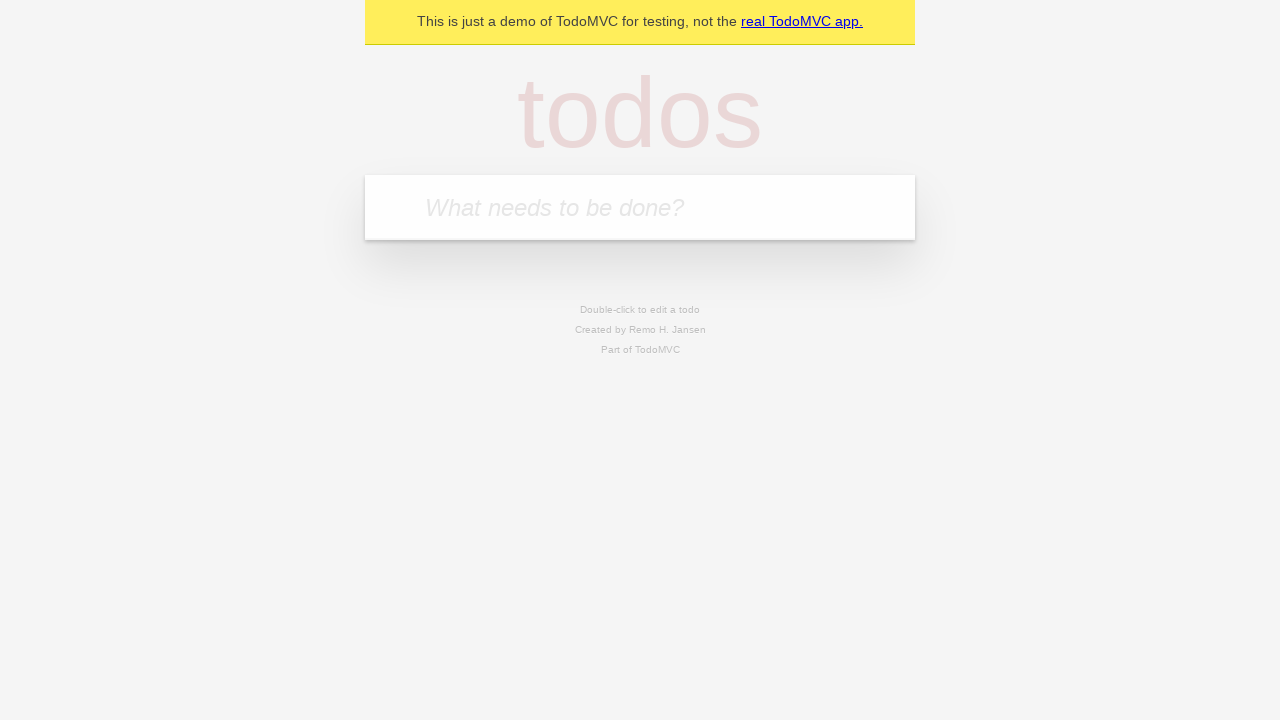

Filled todo input field with 'buy some cheese' on internal:attr=[placeholder="What needs to be done?"i]
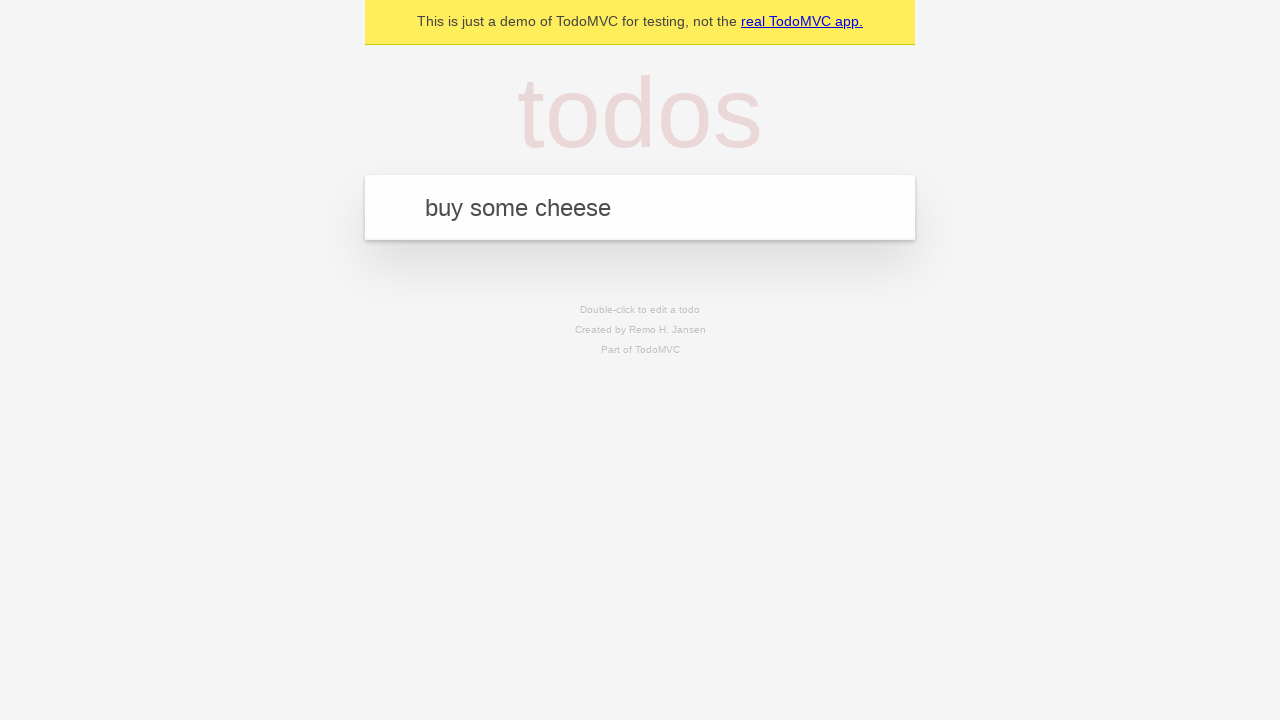

Pressed Enter to create first todo item on internal:attr=[placeholder="What needs to be done?"i]
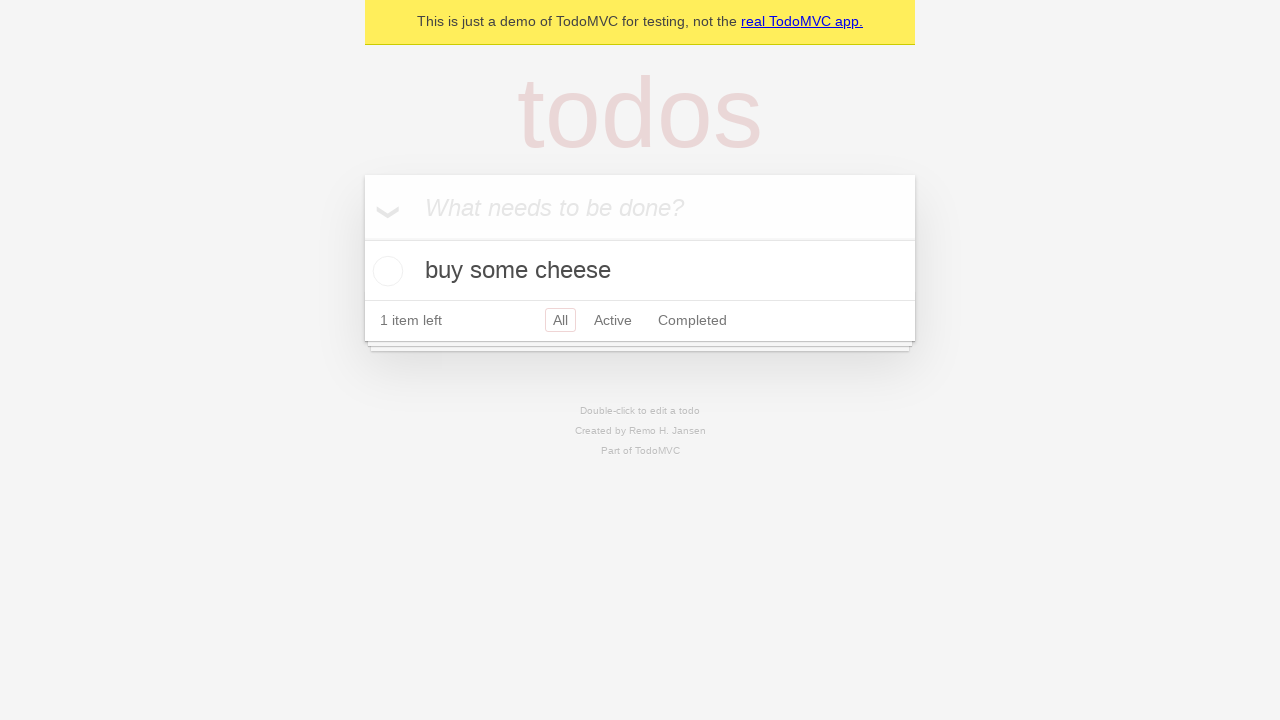

First todo item appeared in the list
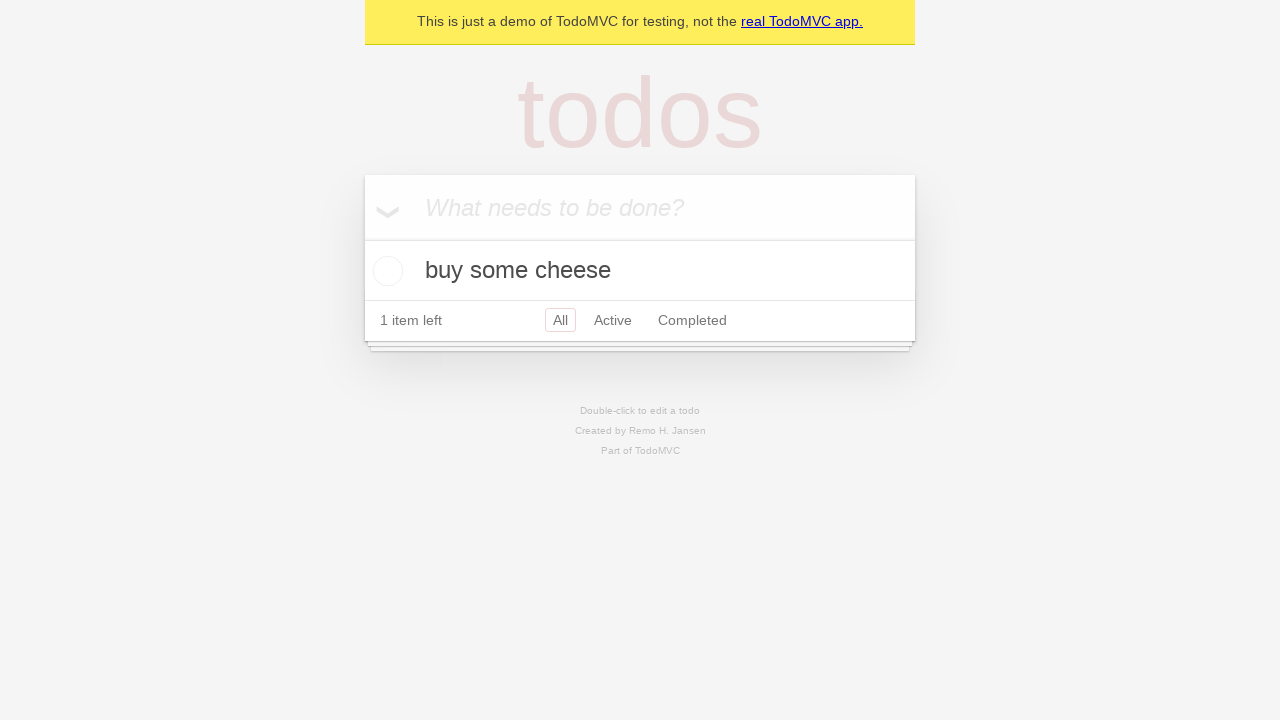

Filled todo input field with 'feed the cat' on internal:attr=[placeholder="What needs to be done?"i]
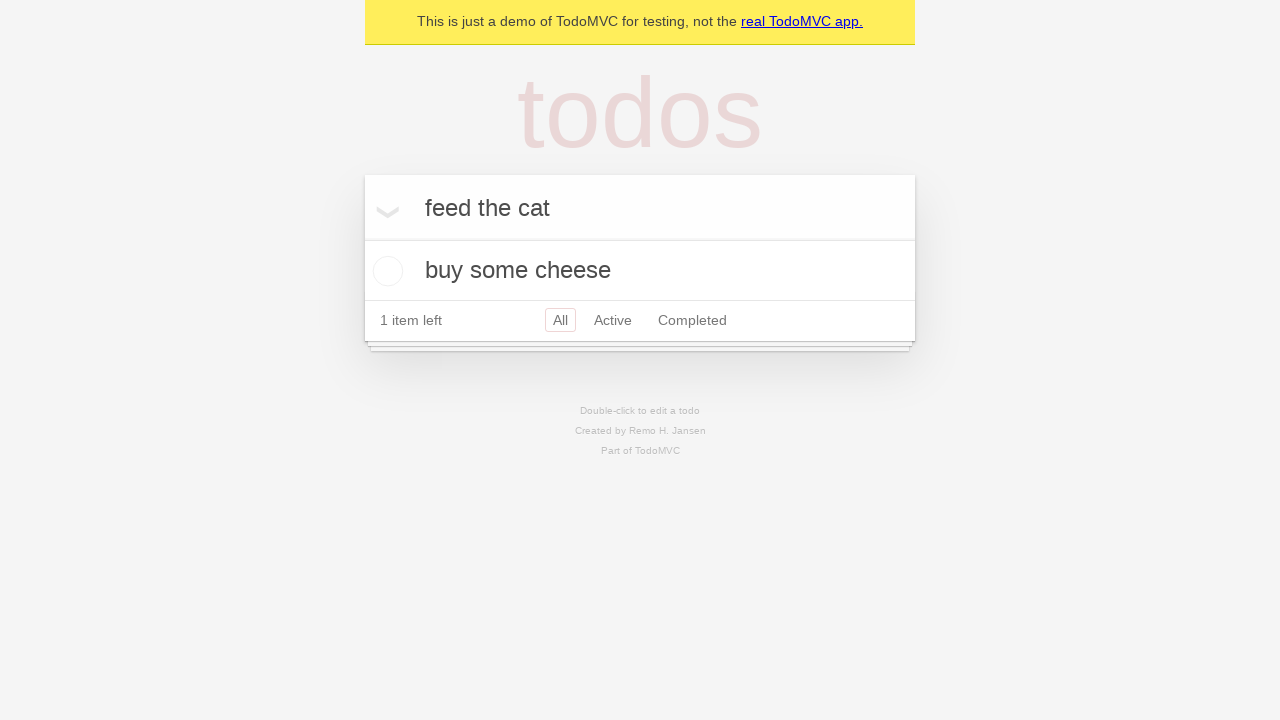

Pressed Enter to create second todo item on internal:attr=[placeholder="What needs to be done?"i]
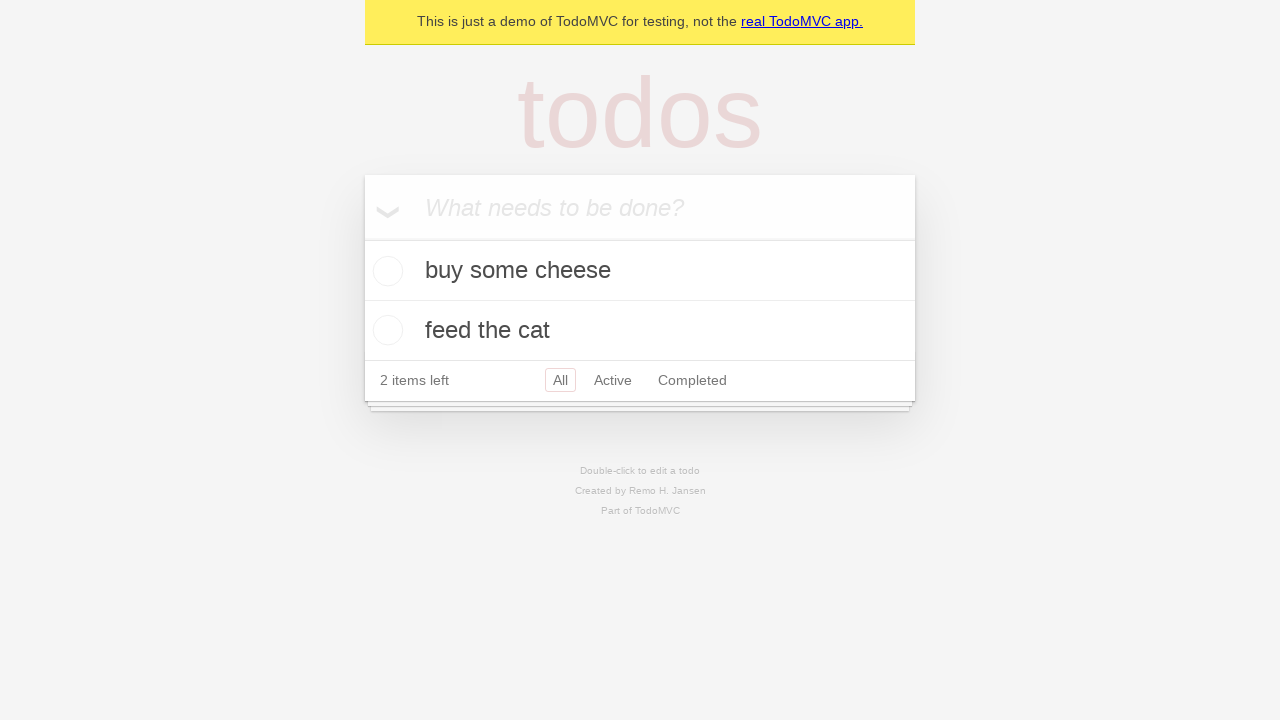

Second todo item appeared in the list
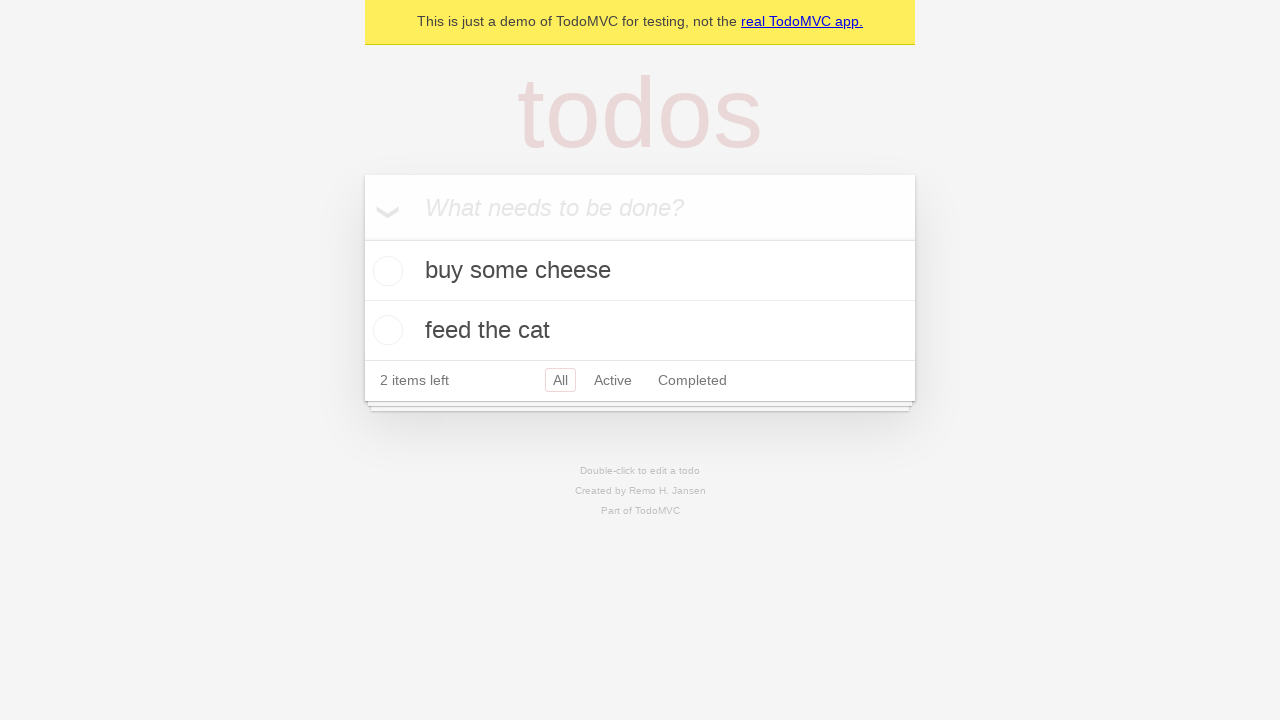

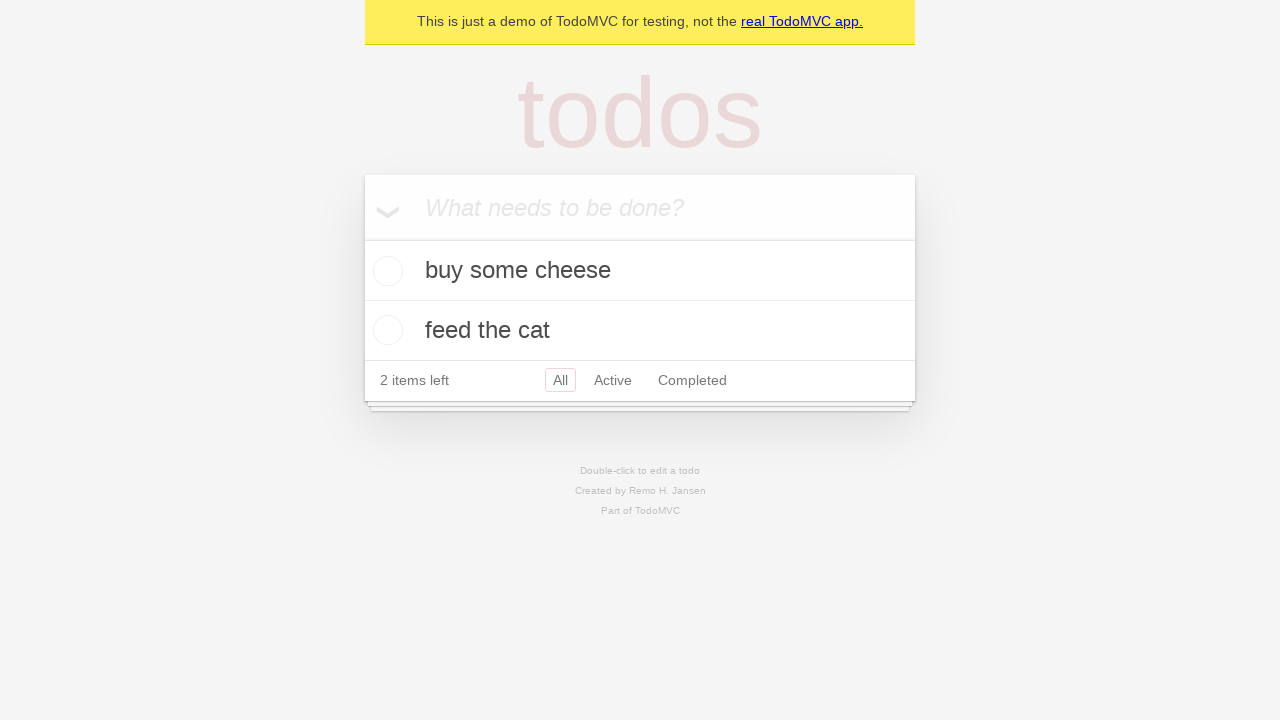